Solves a simple math problem by reading two numbers from the page, calculating their sum, and selecting the result from a dropdown menu

Starting URL: https://suninjuly.github.io/selects2.html

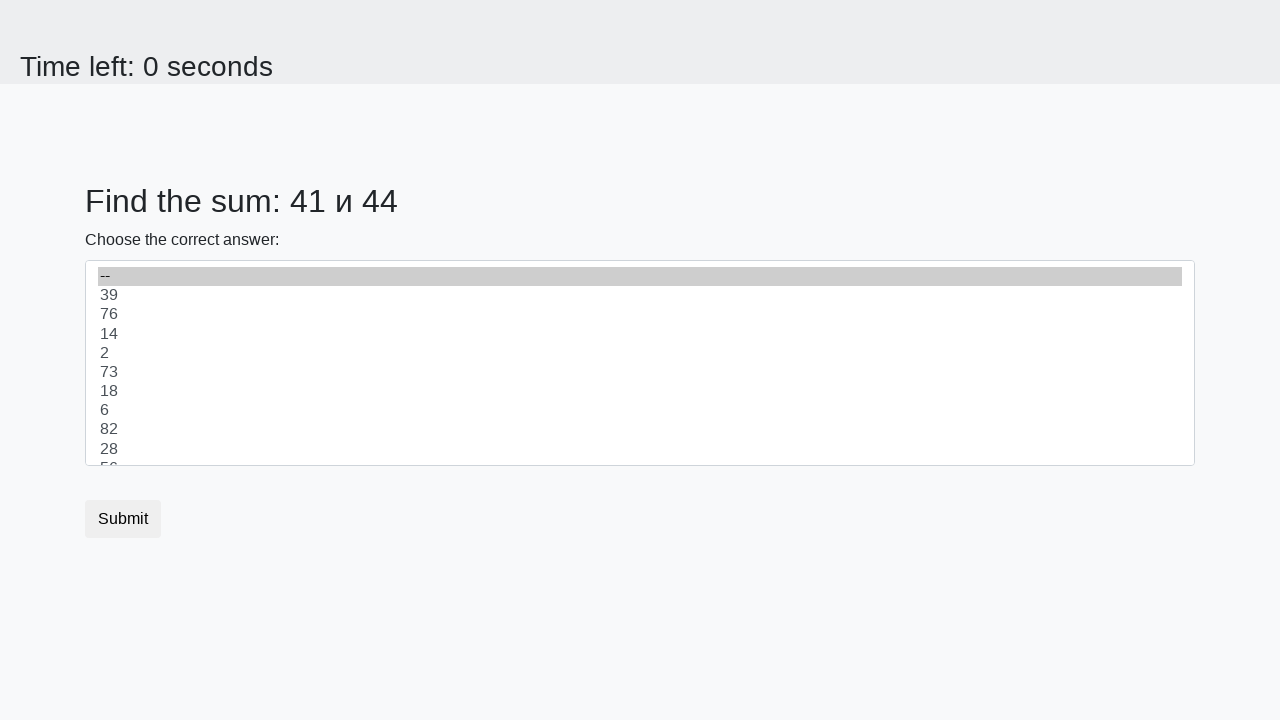

Read first number from page
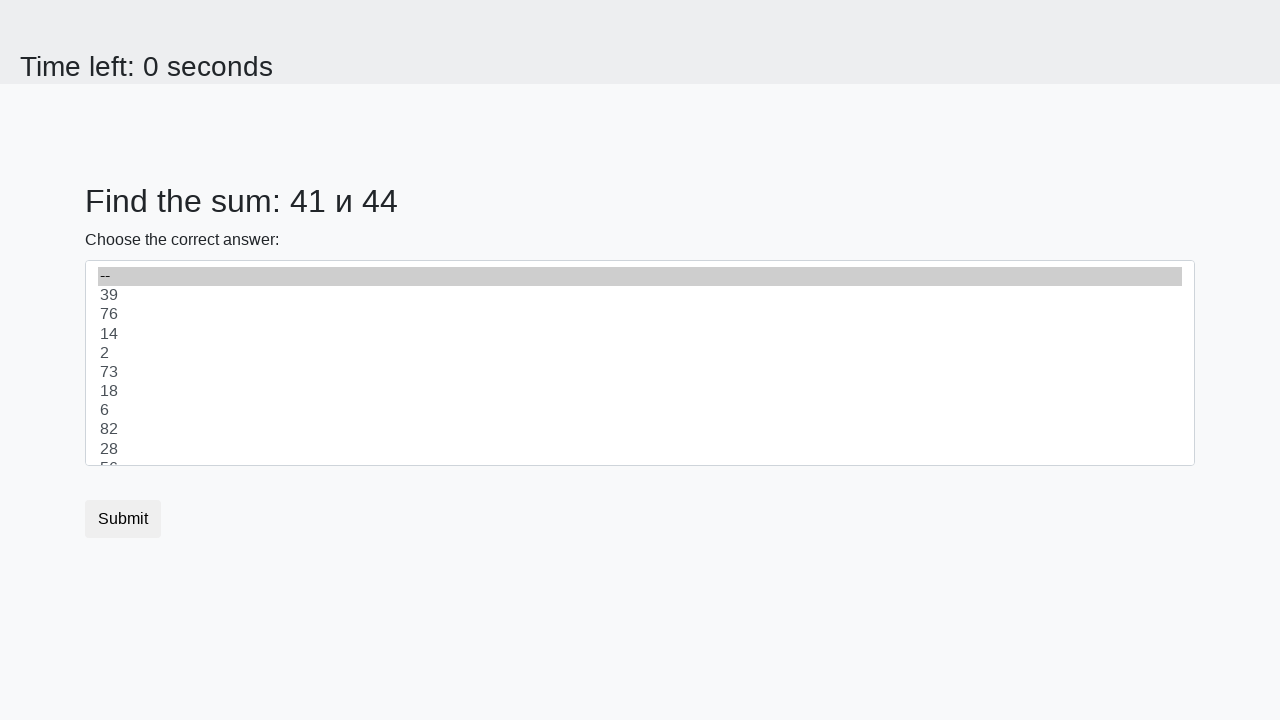

Read second number from page
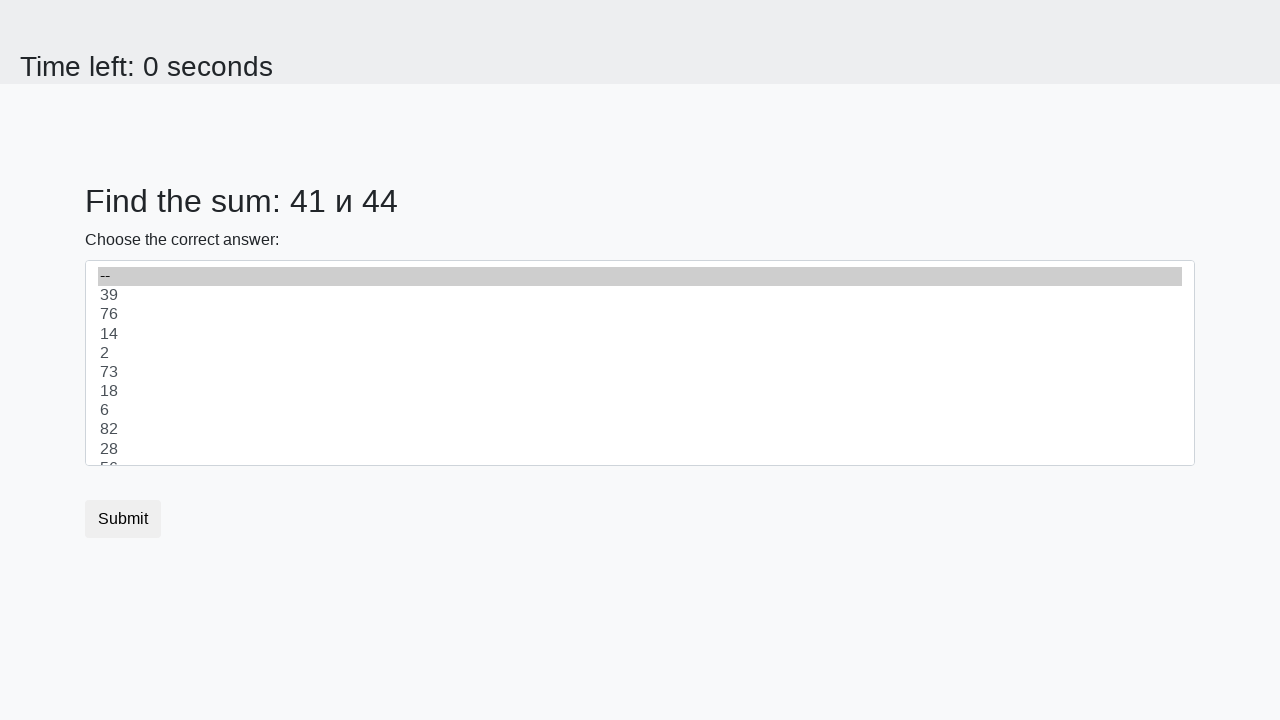

Calculated sum: 41 + 44 = 85
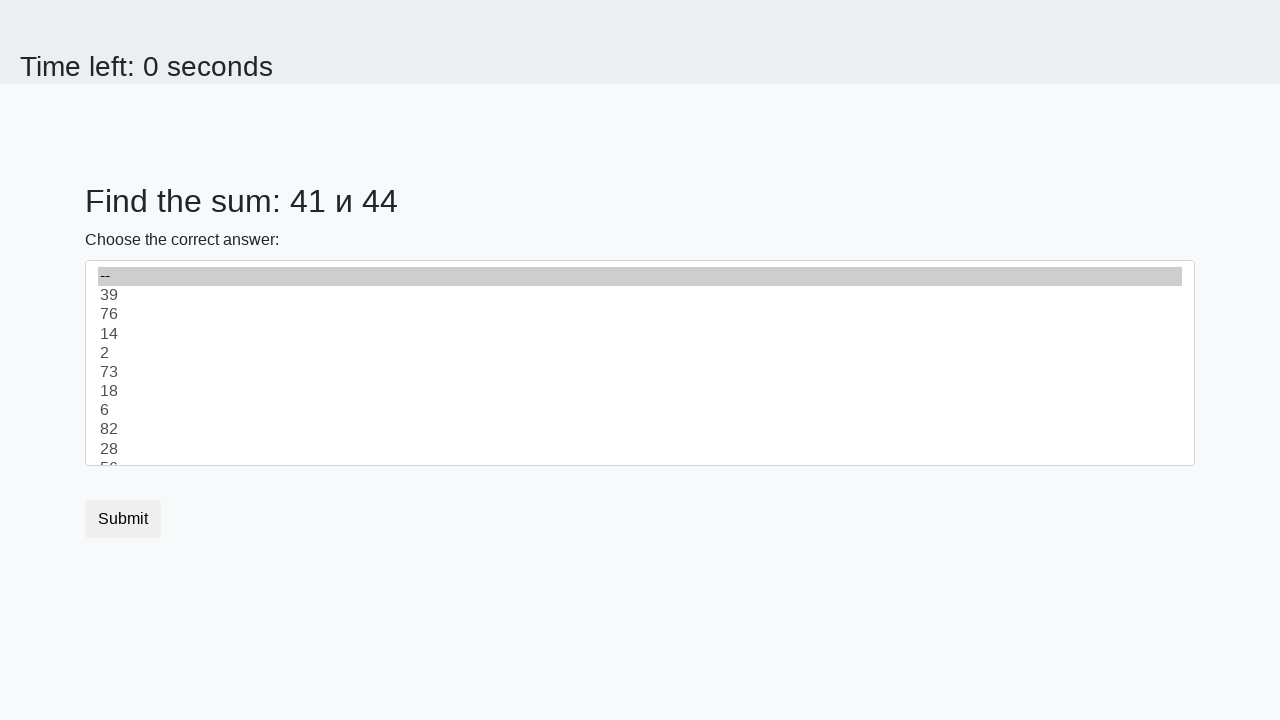

Selected result '85' from dropdown menu on .custom-select
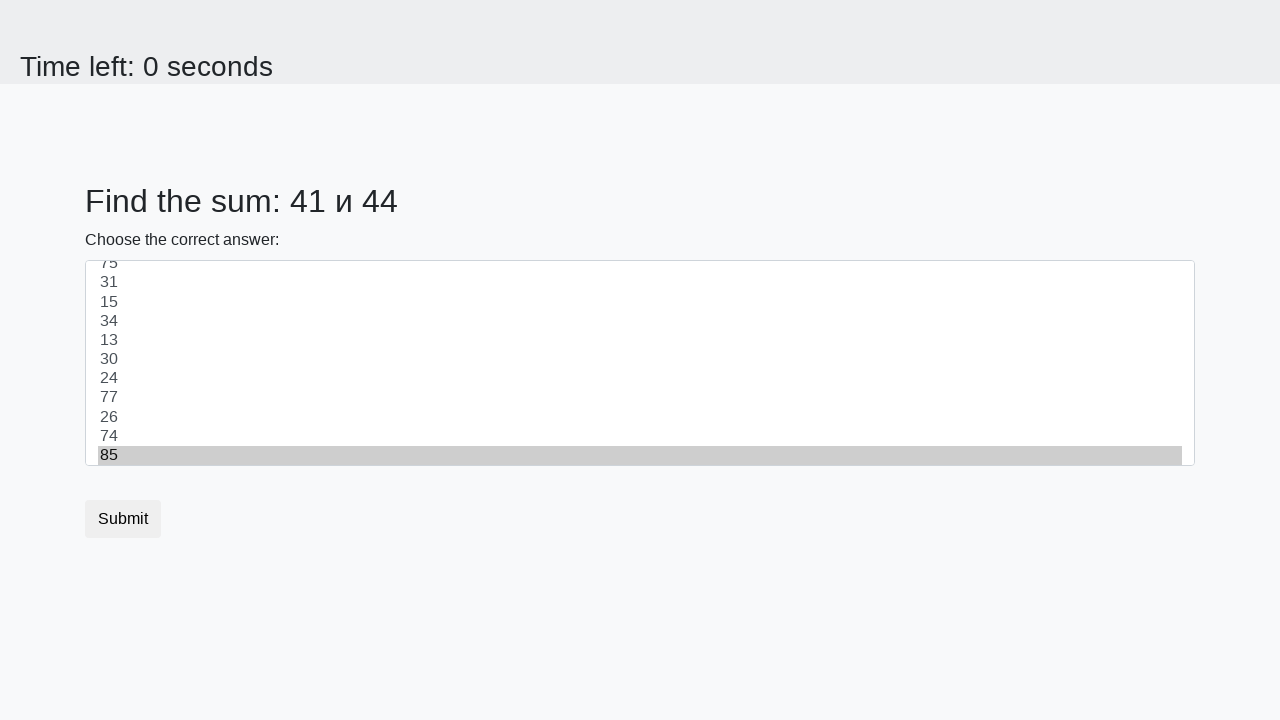

Clicked Submit button at (123, 519) on button:has-text('Submit')
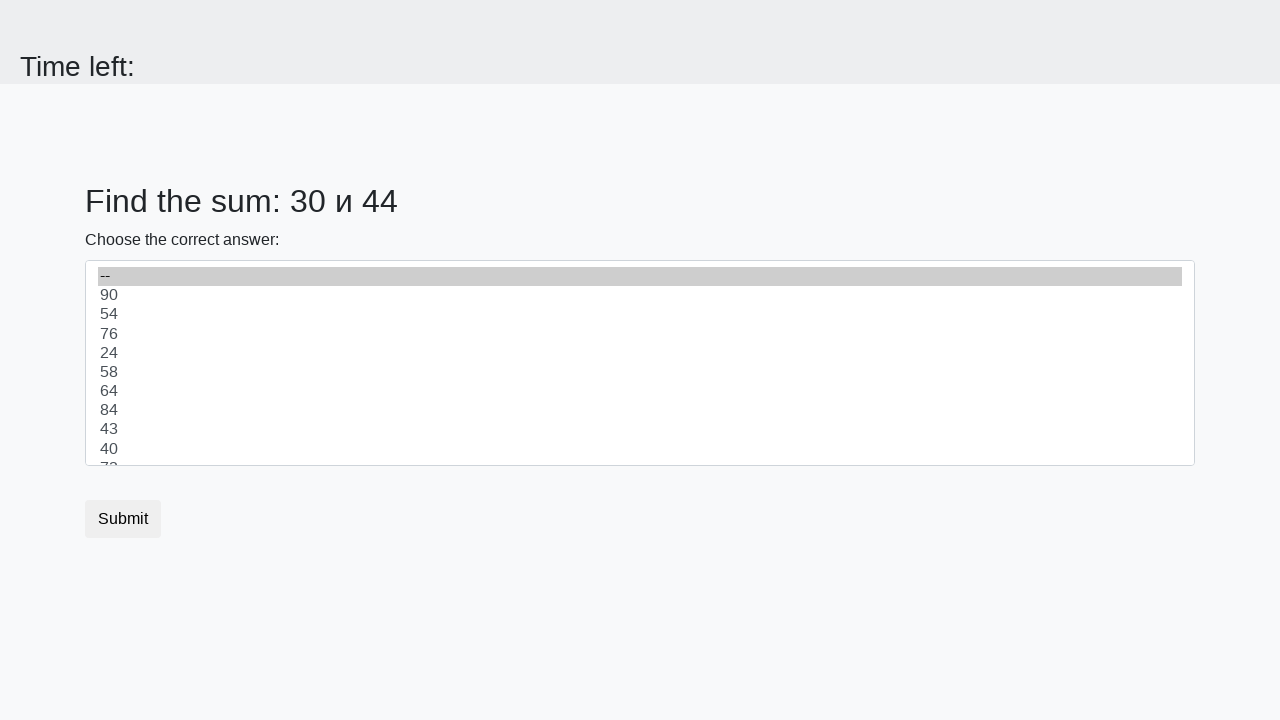

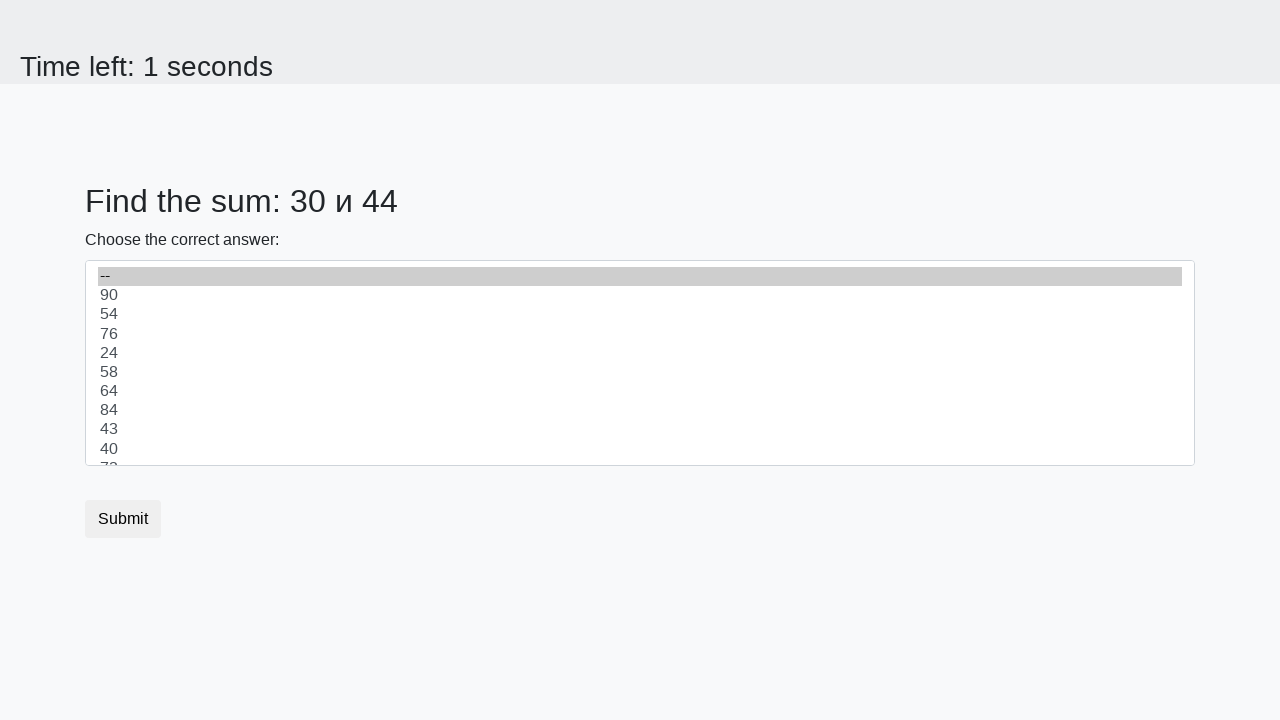